Tests setting specific browser window dimensions by resizing the window to custom sizes and then maximizing

Starting URL: https://www.cvs.com/

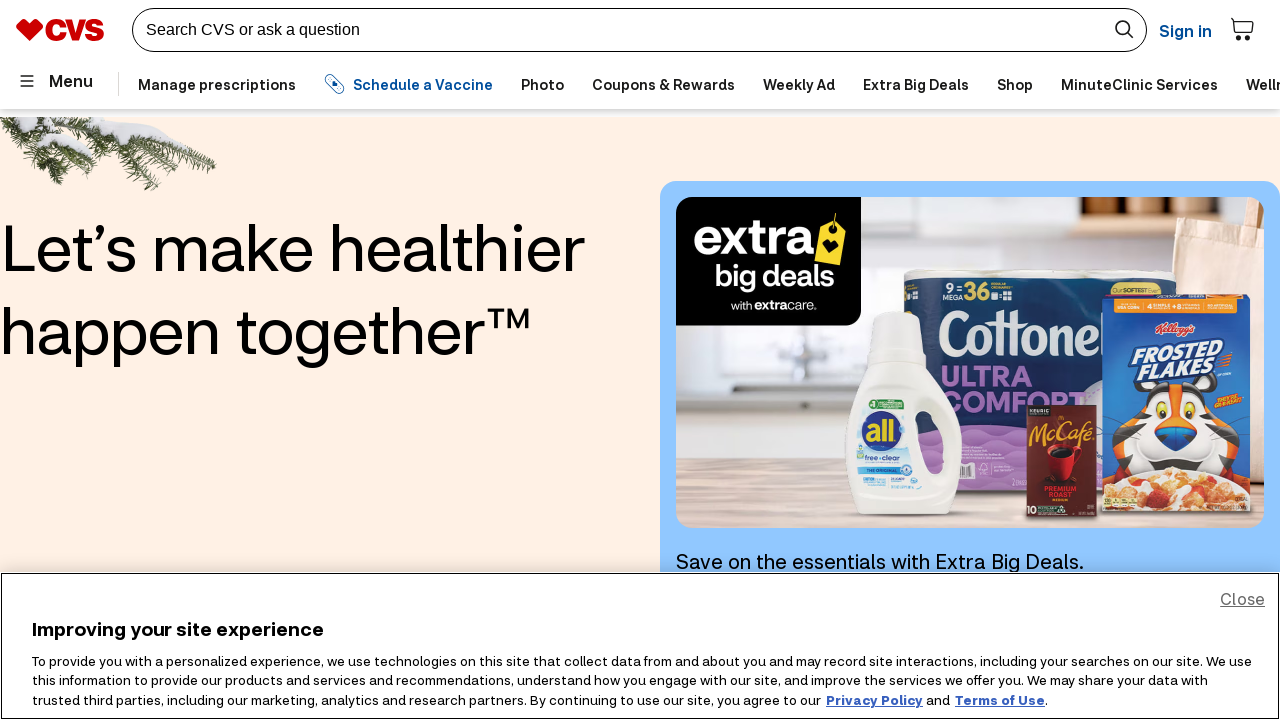

Set viewport size to 700x500
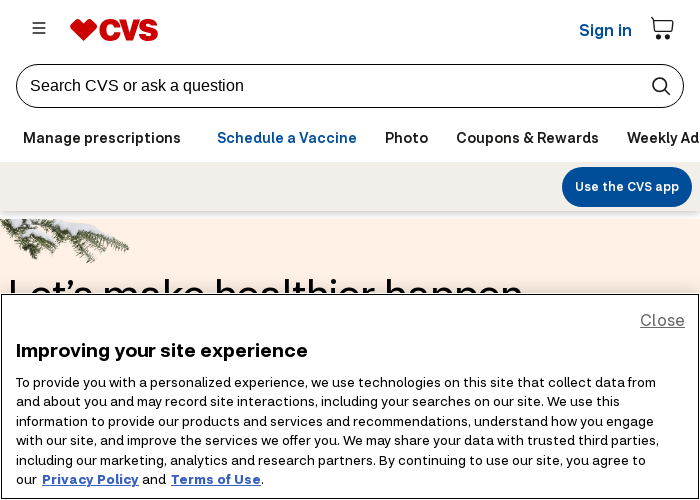

Waited 5 seconds for viewport adjustment
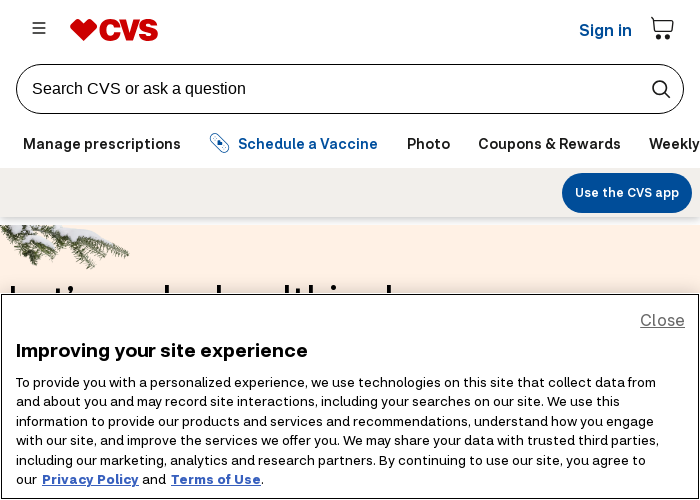

Maximized window to 1920x1080
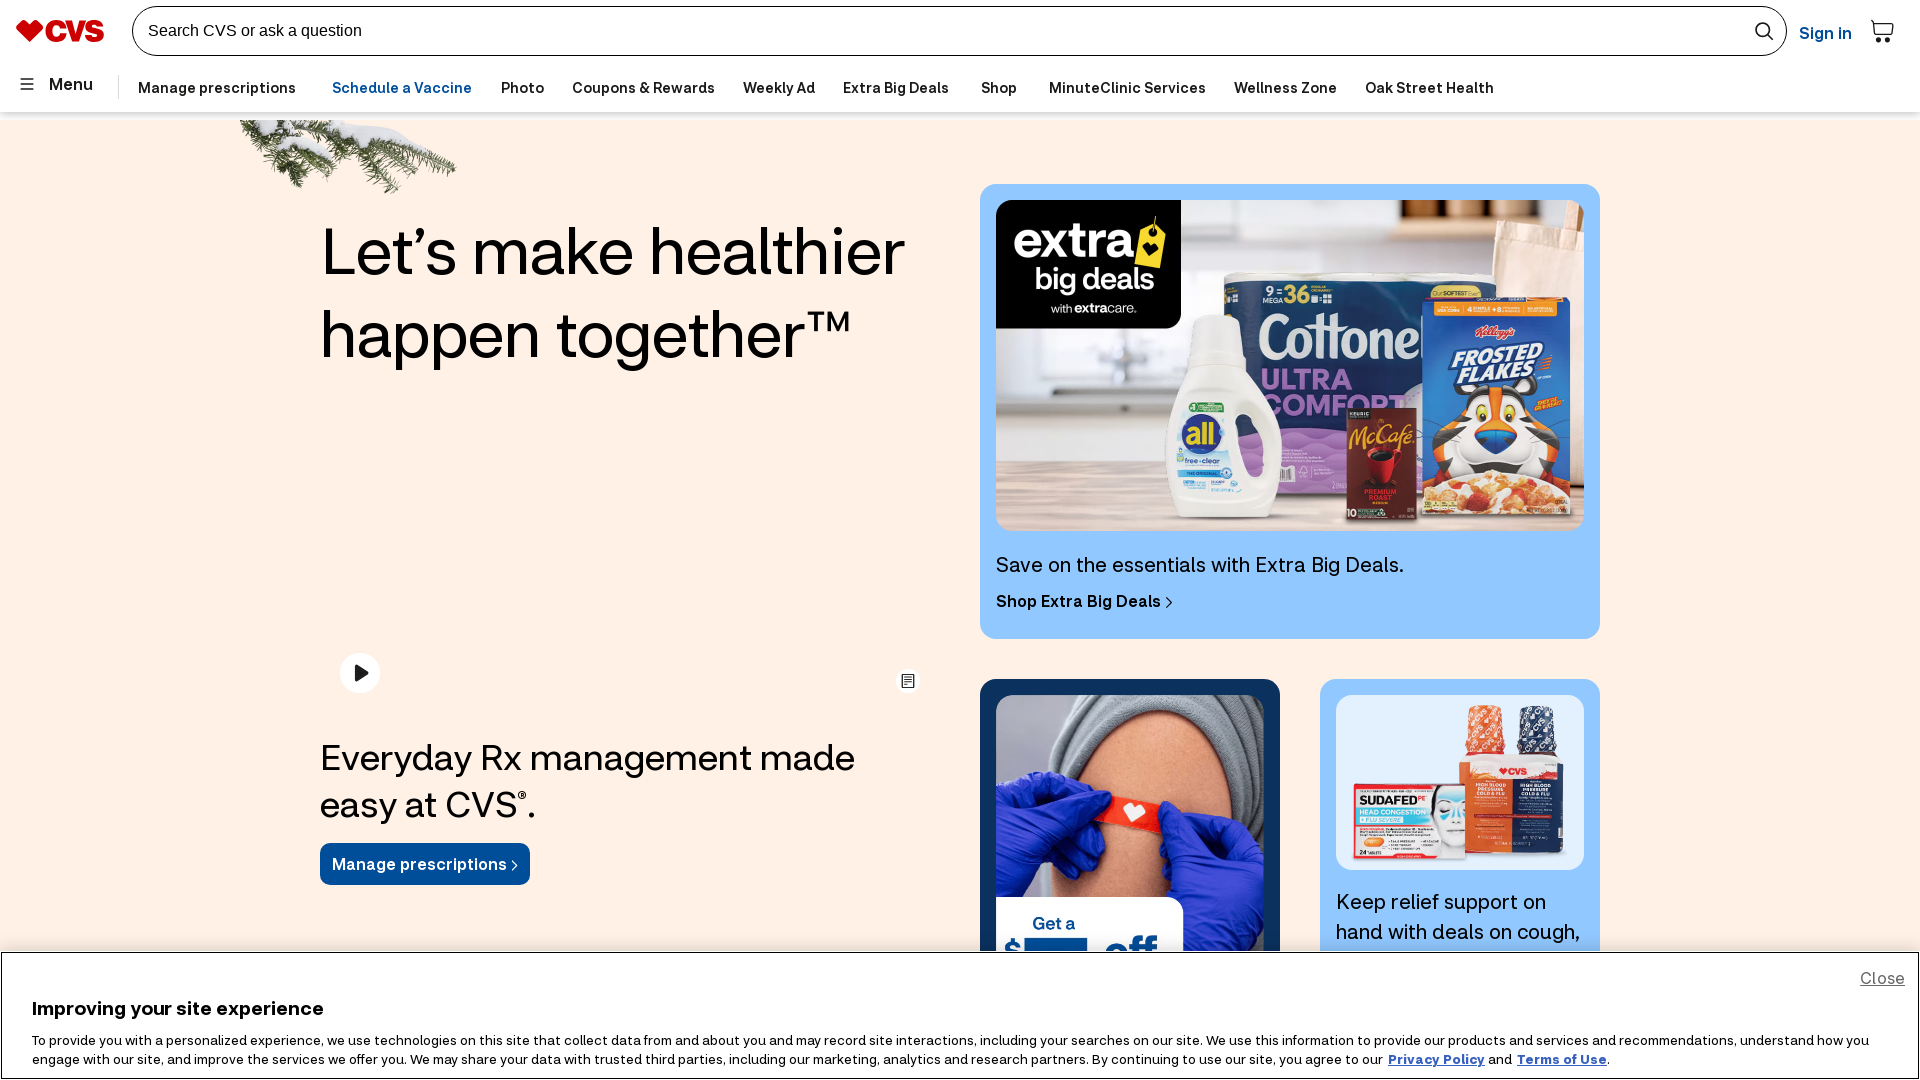

Waited 5 seconds for maximize adjustment
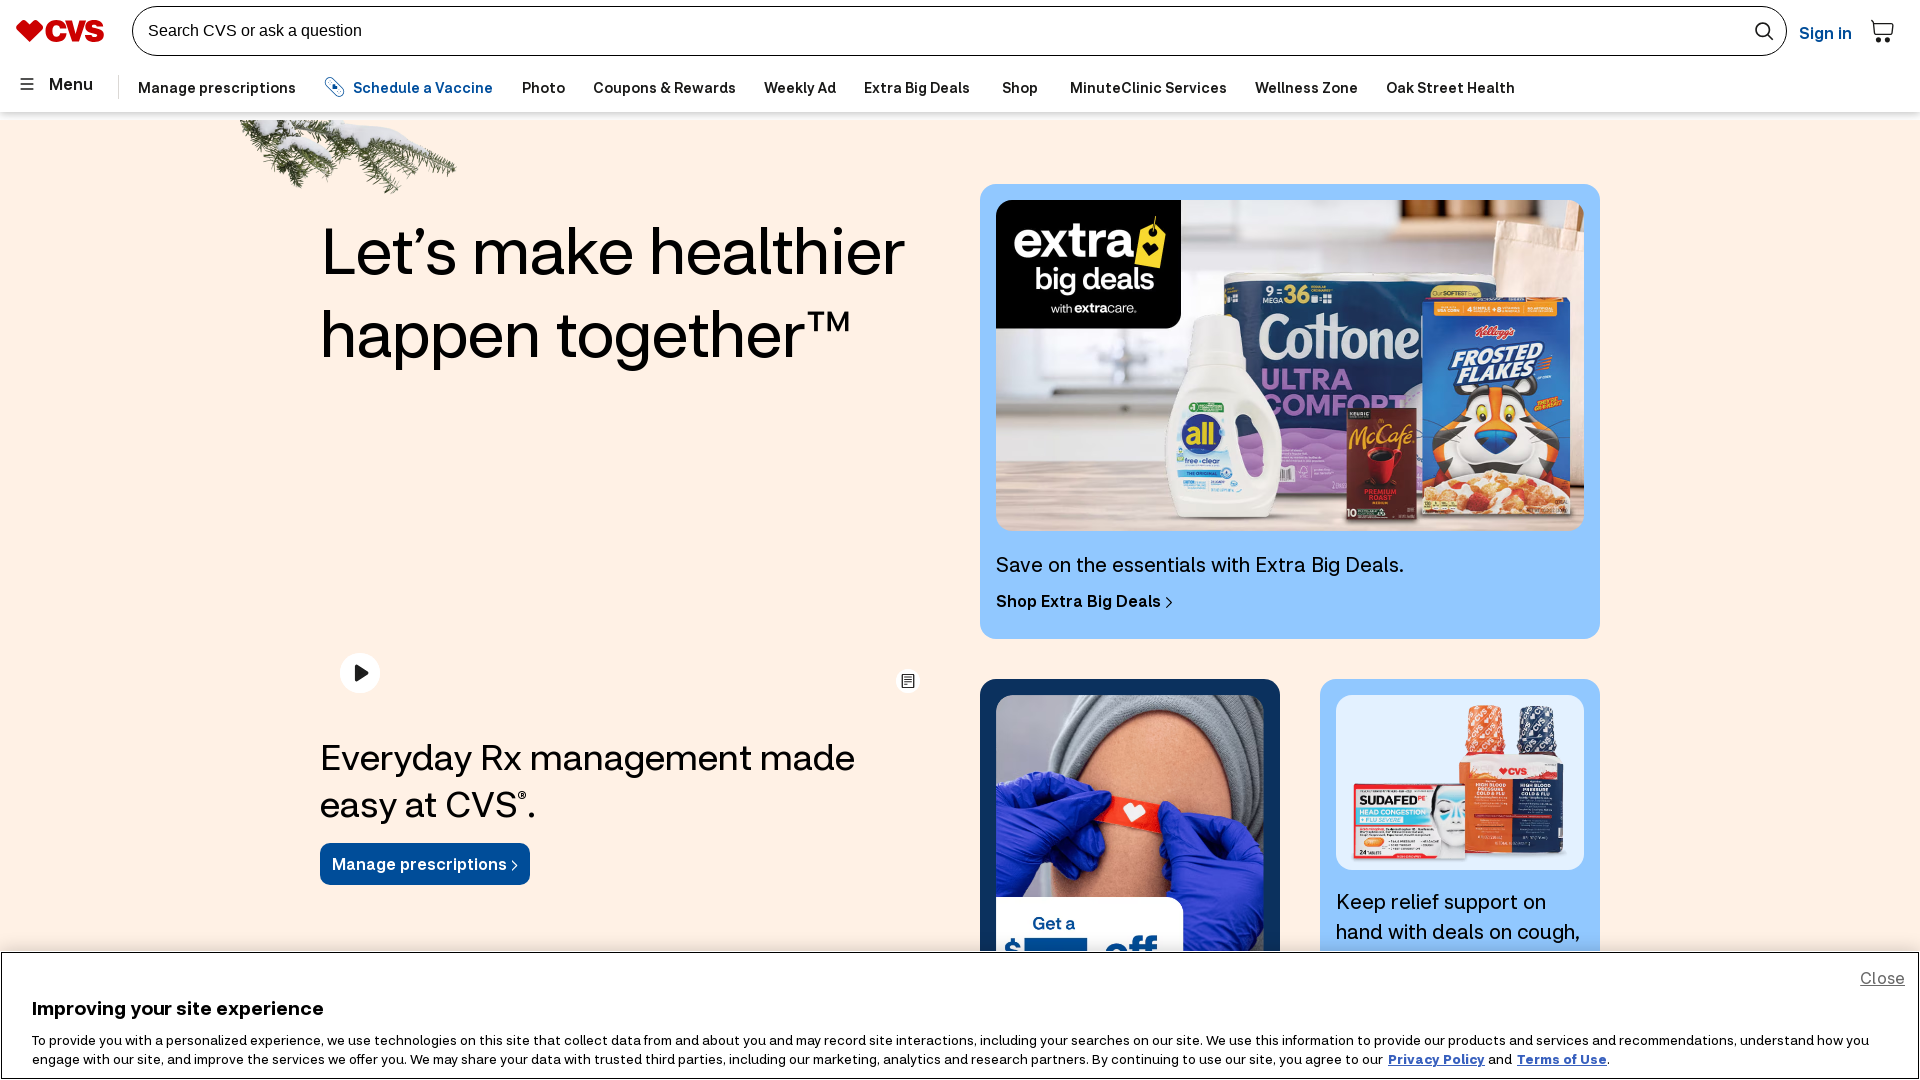

Reset viewport size back to 700x500
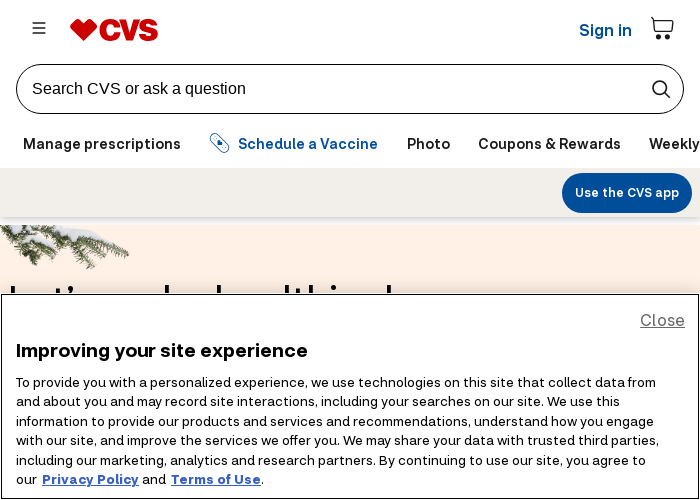

Waited 5 seconds for final viewport adjustment
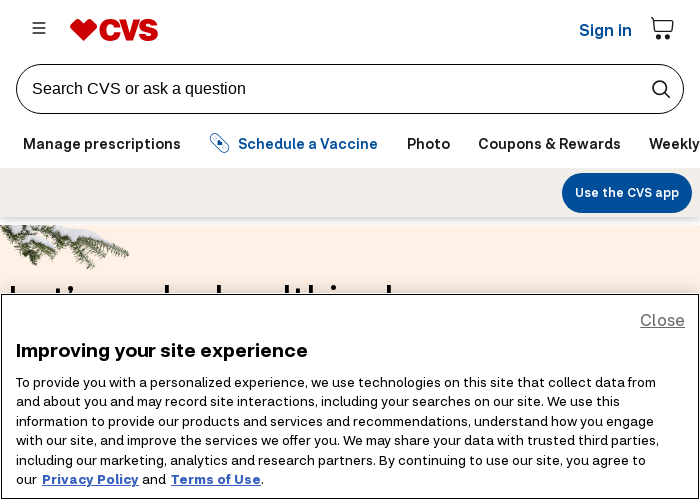

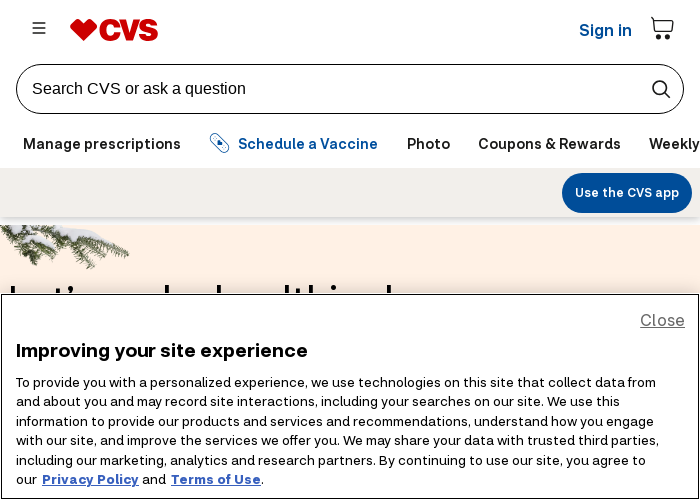